Tests the shopping cart functionality on BrowserStack demo site by adding an item to cart and verifying the cart quantity and item details match the selected product.

Starting URL: https://bstackdemo.com/

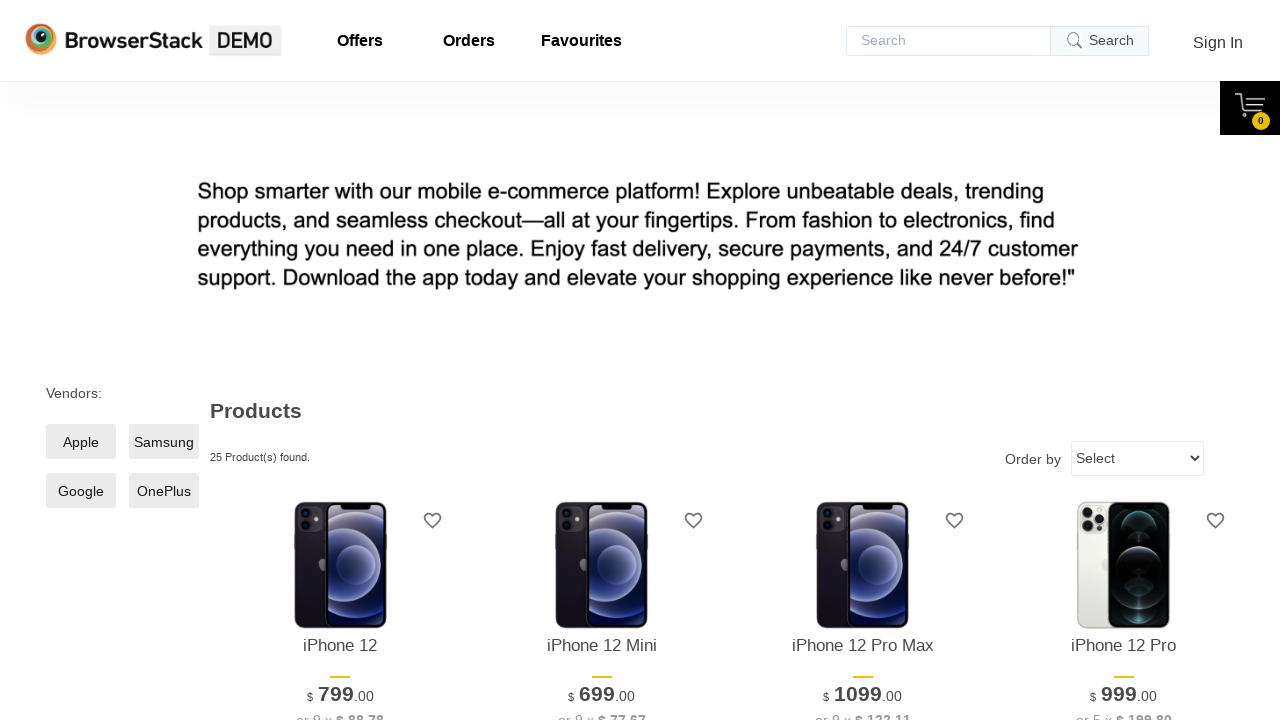

Clicked 'Add to Cart' button for first item at (340, 361) on [id="\31 "] >> internal:text="Add to Cart"i
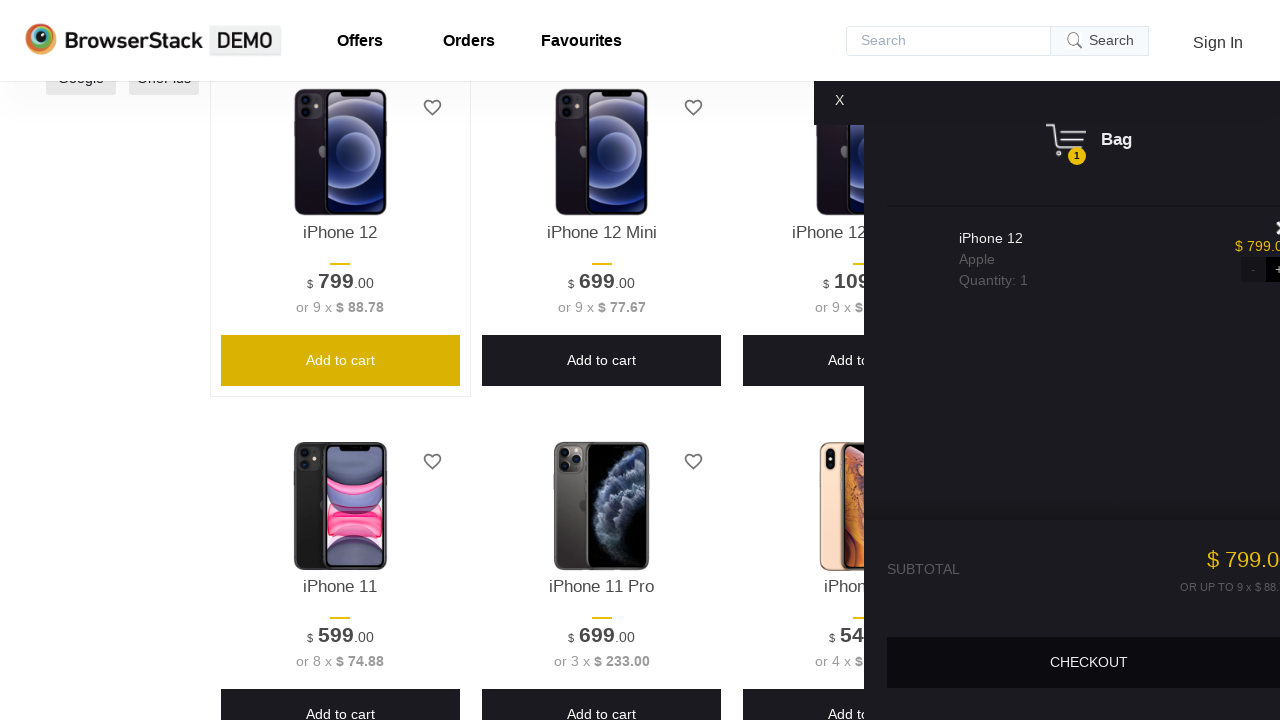

Cart quantity selector loaded
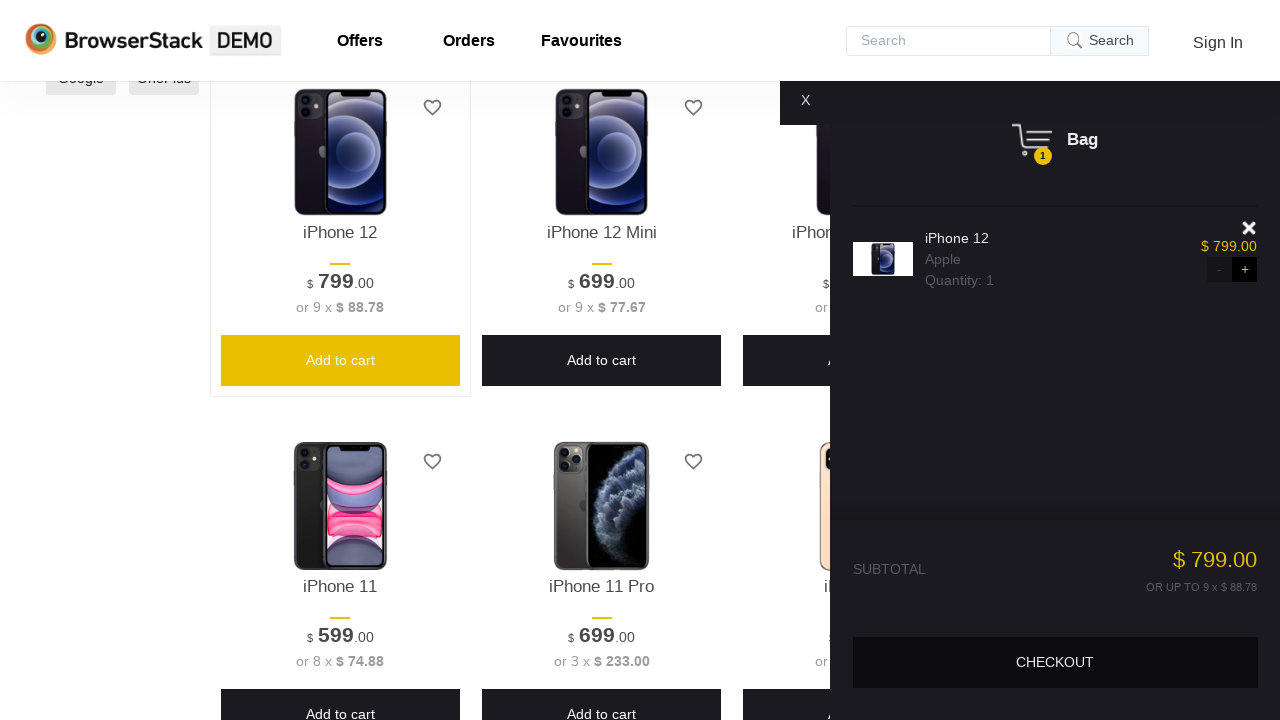

Retrieved cart quantity: 1
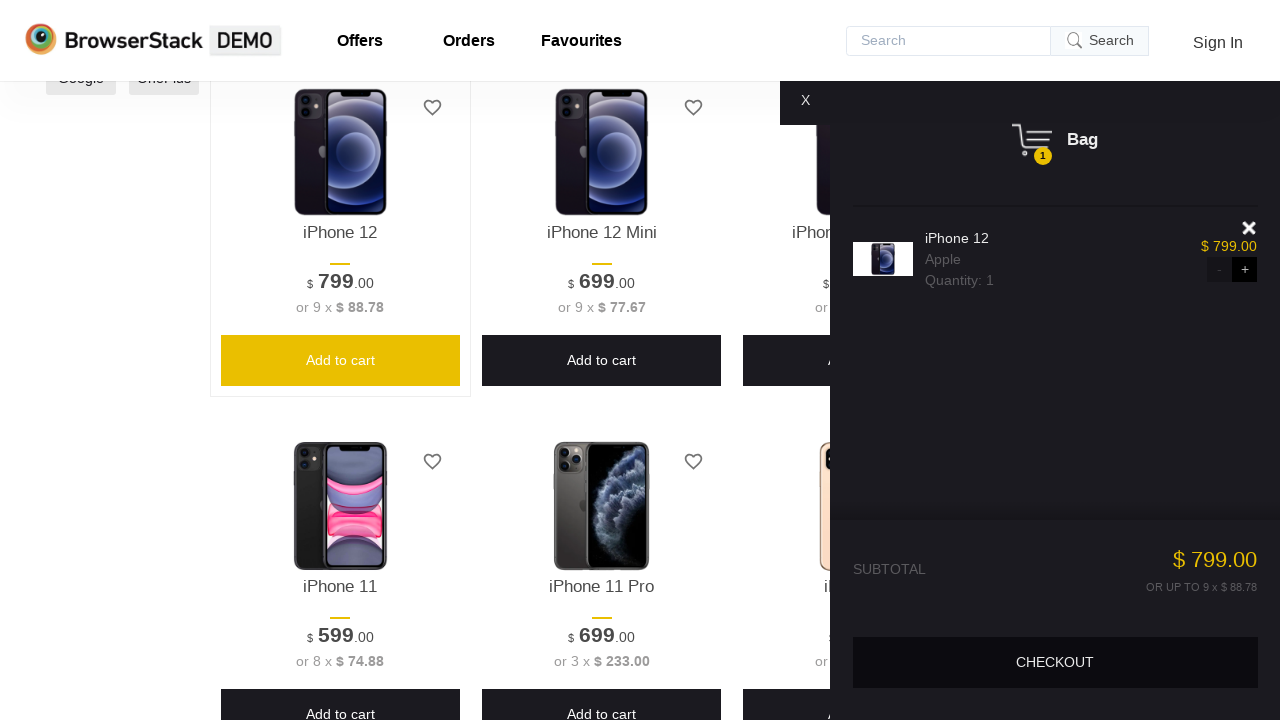

Verified cart quantity contains '1' item
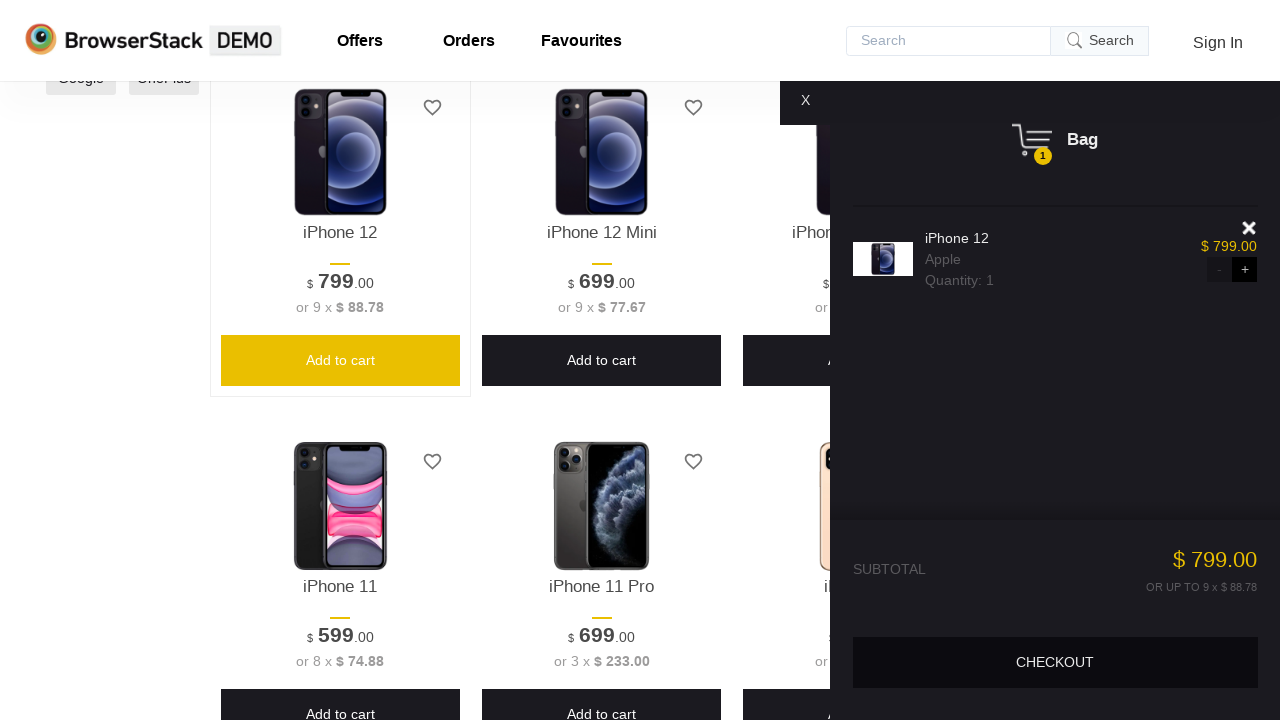

Retrieved product name: iPhone 12
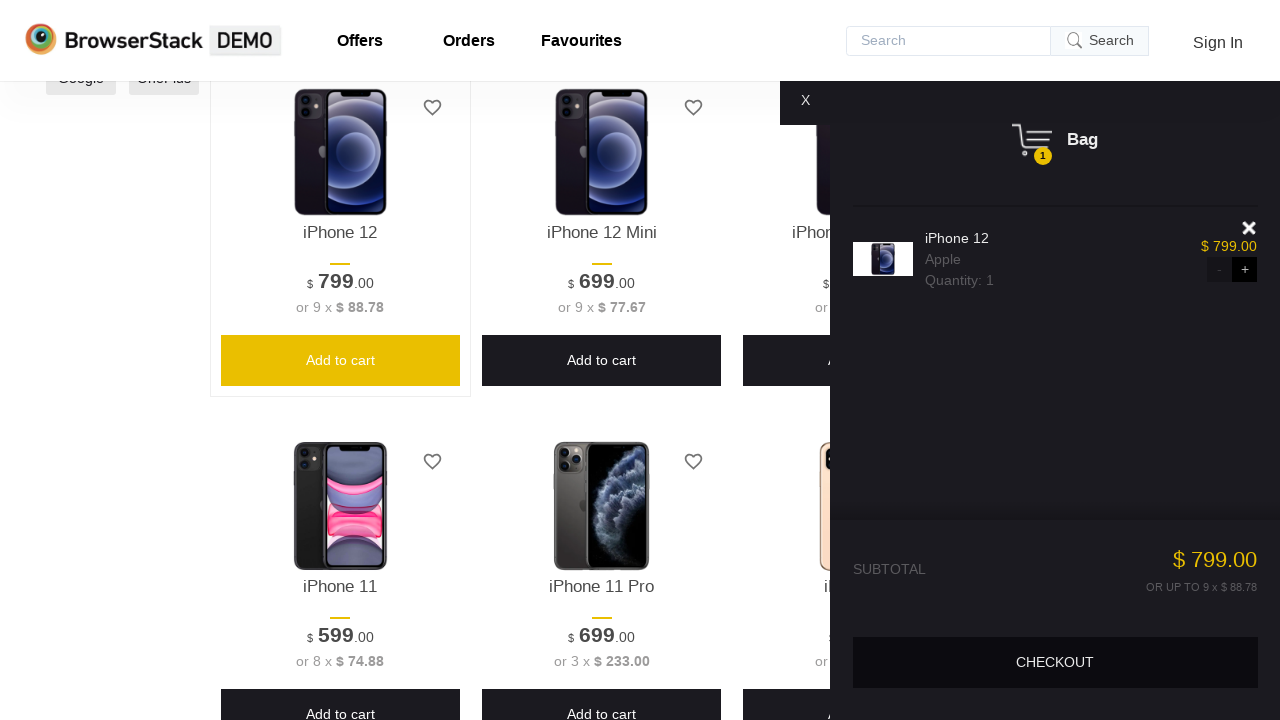

Located cart item element
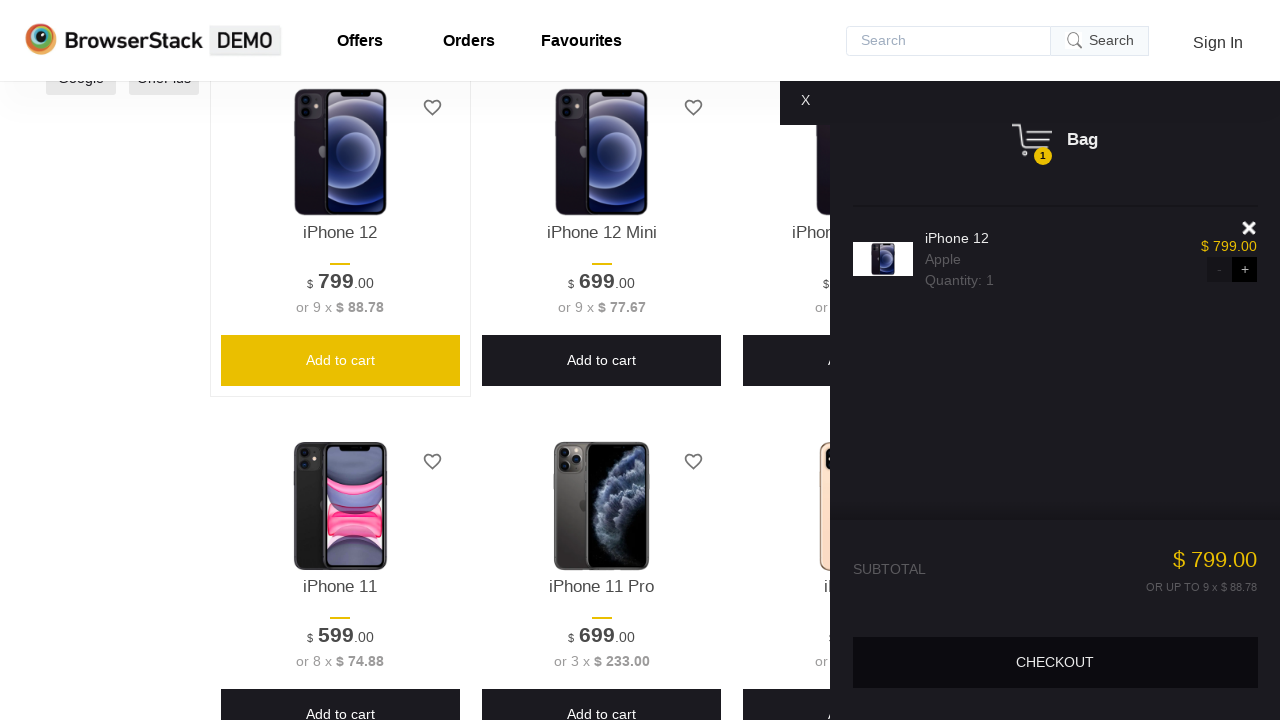

Retrieved cart item name: iPhone 12
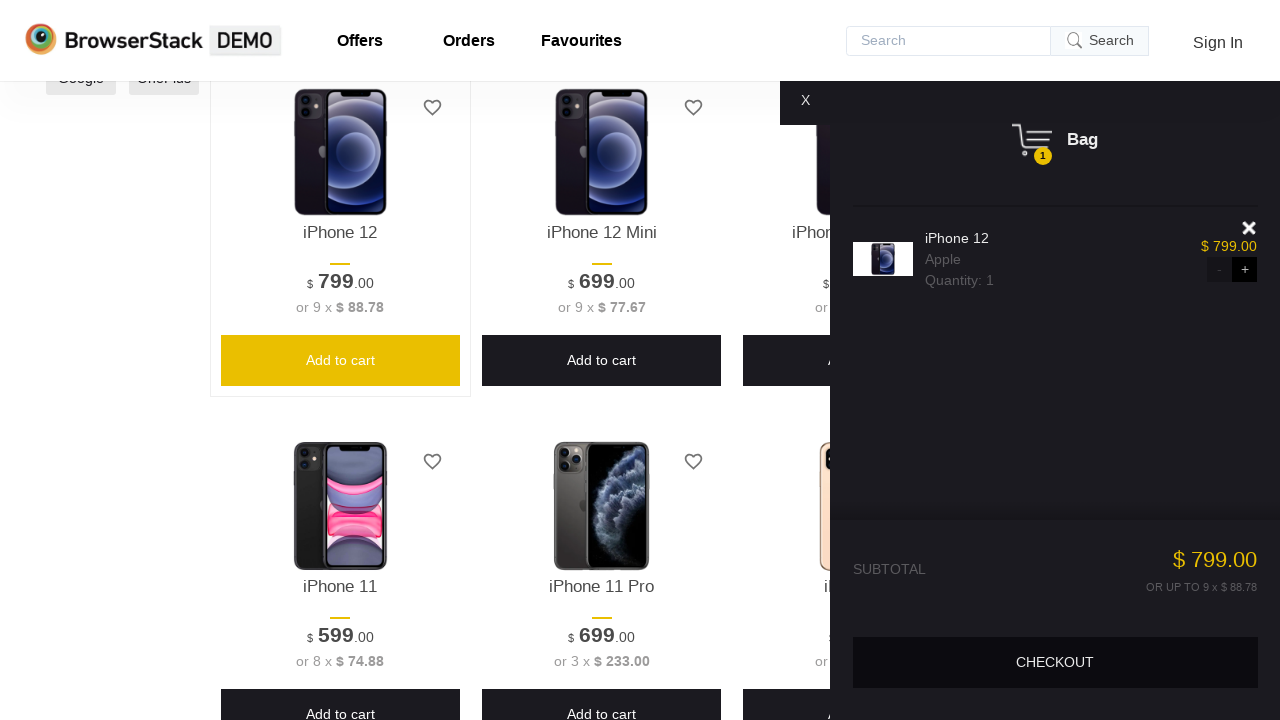

Verified cart item name matches selected product
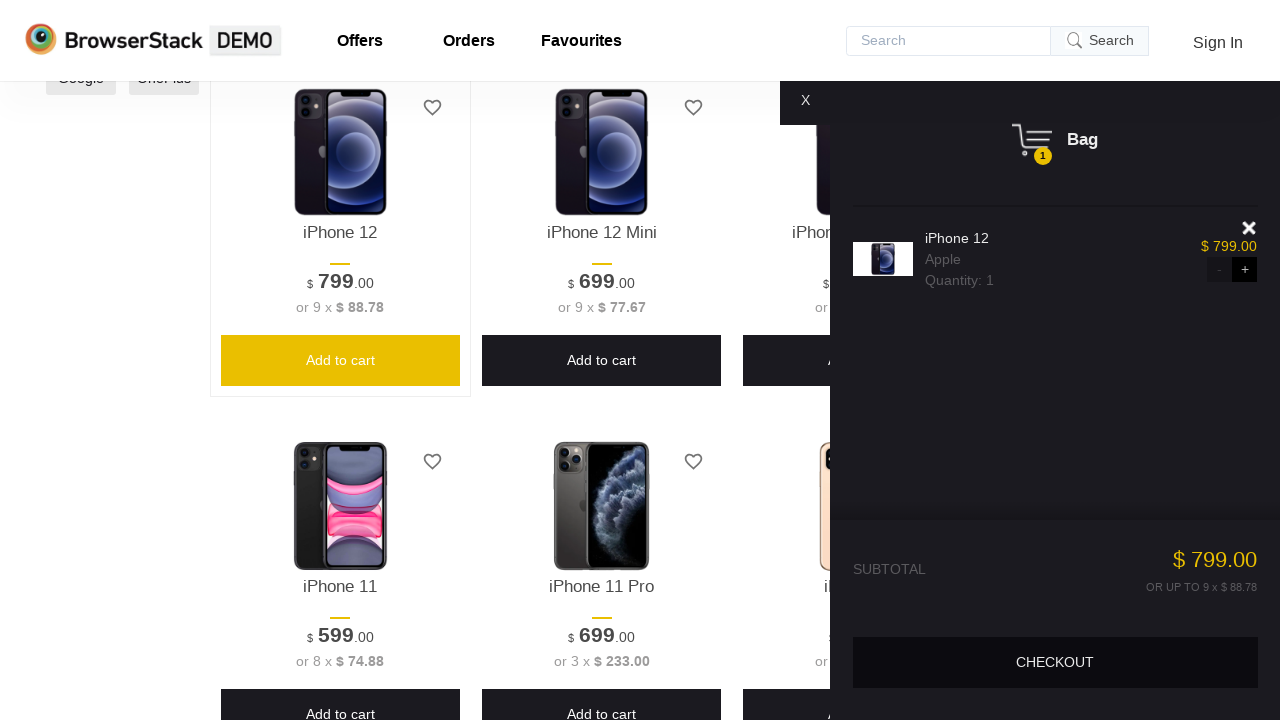

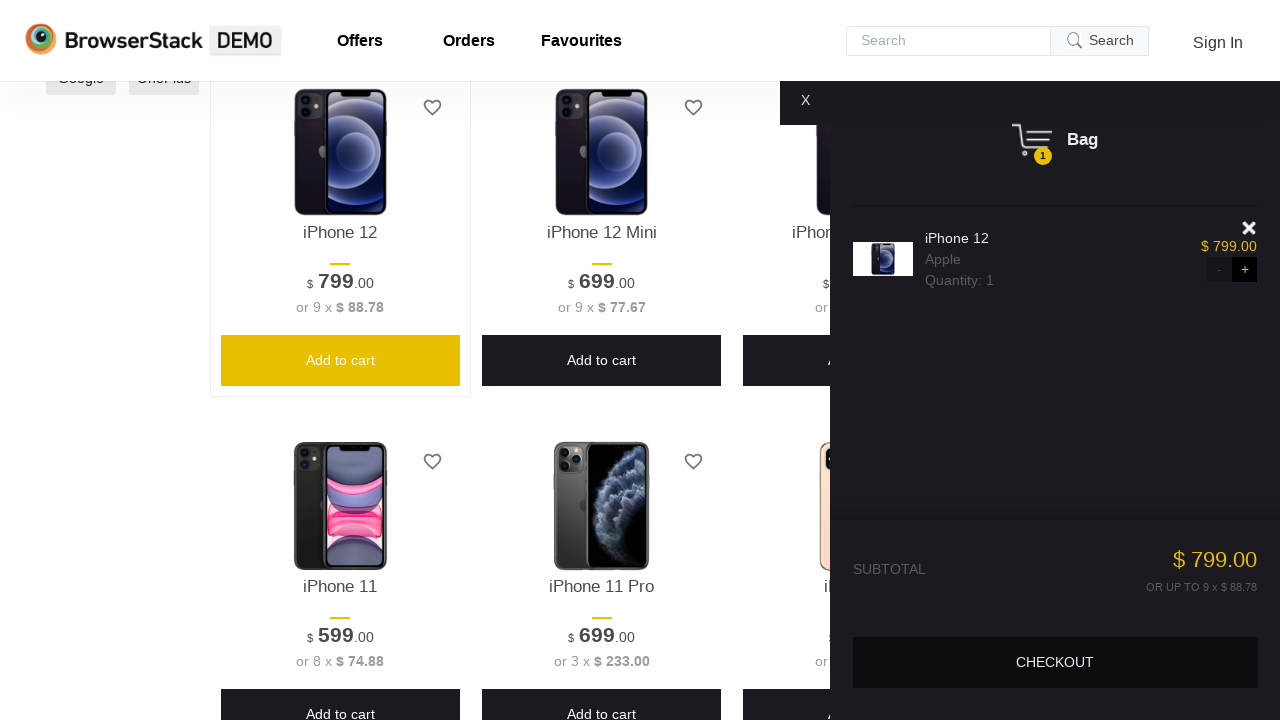